Navigates to FirstCry website and verifies elements exist using XPath selectors

Starting URL: https://www.firstcry.com/

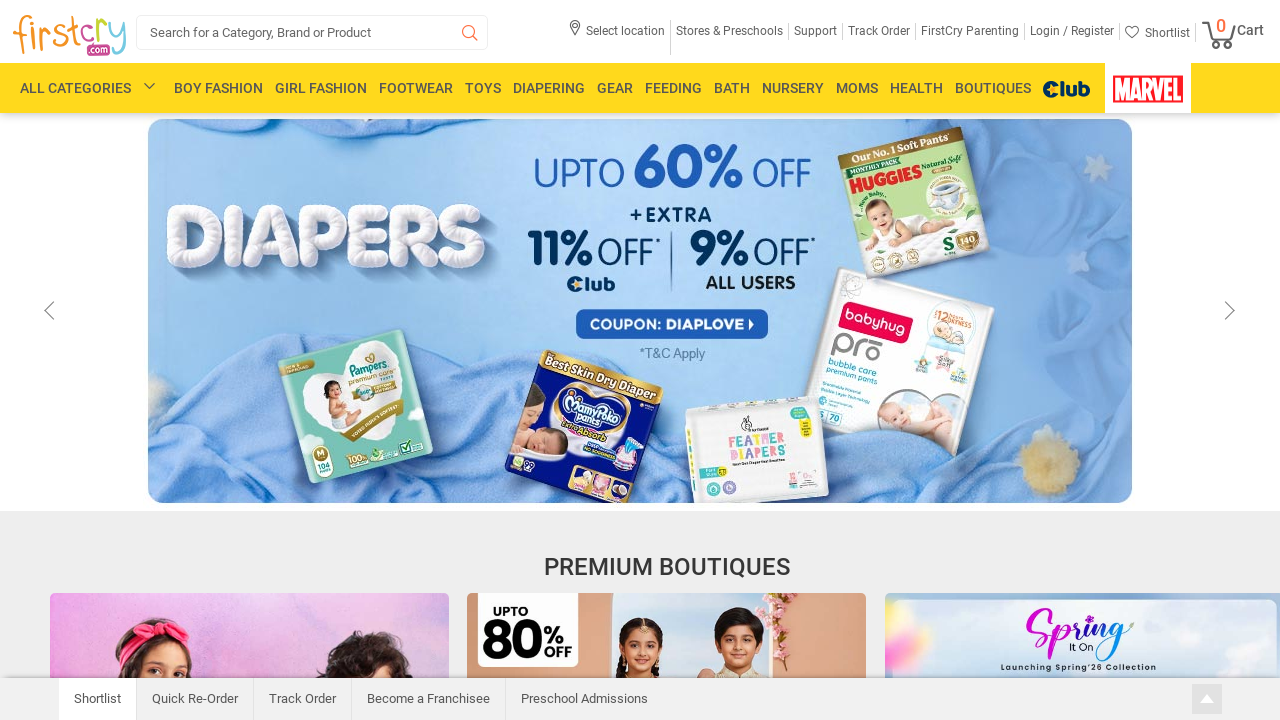

Waited for search button element to be attached
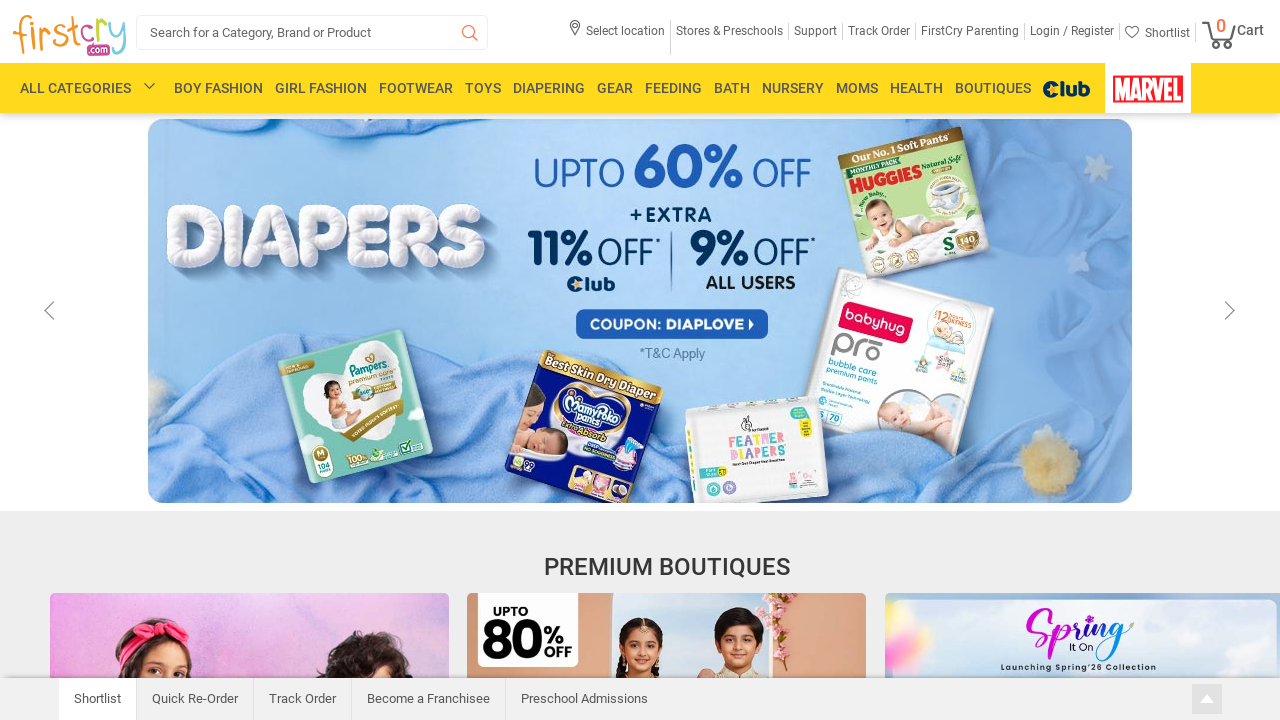

Waited for geolocation element to be attached
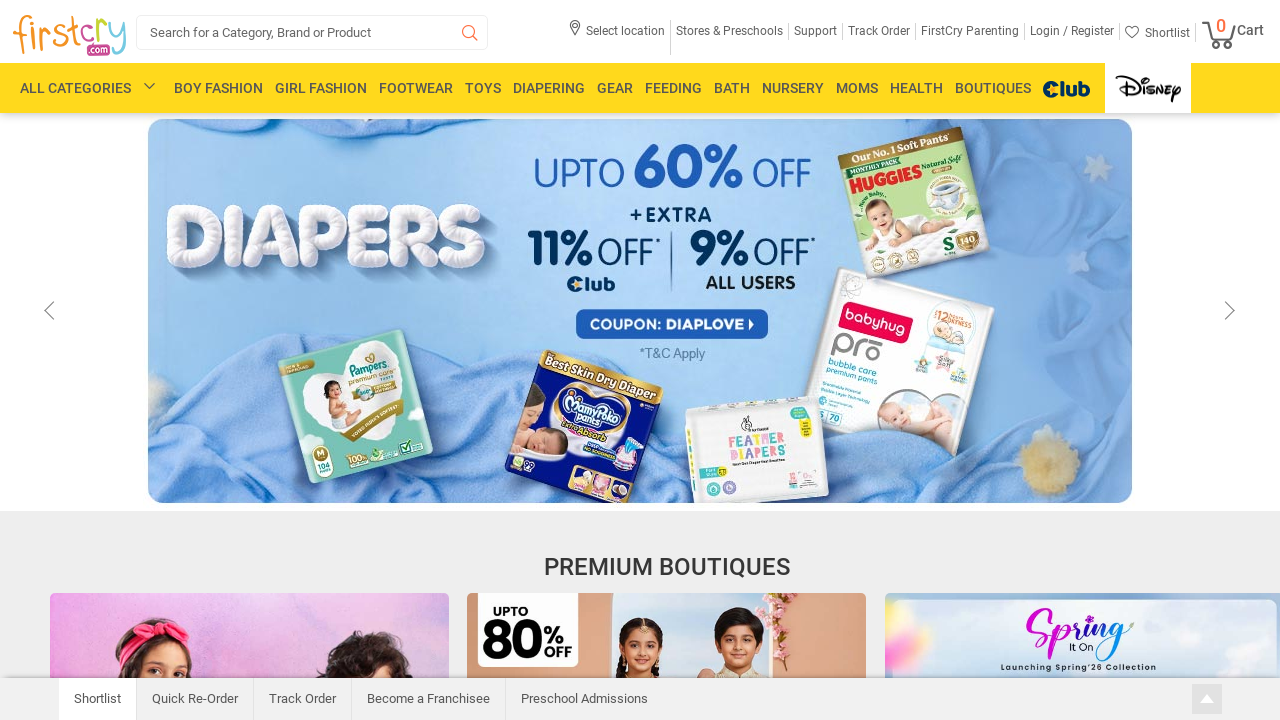

Waited for search input field to be attached
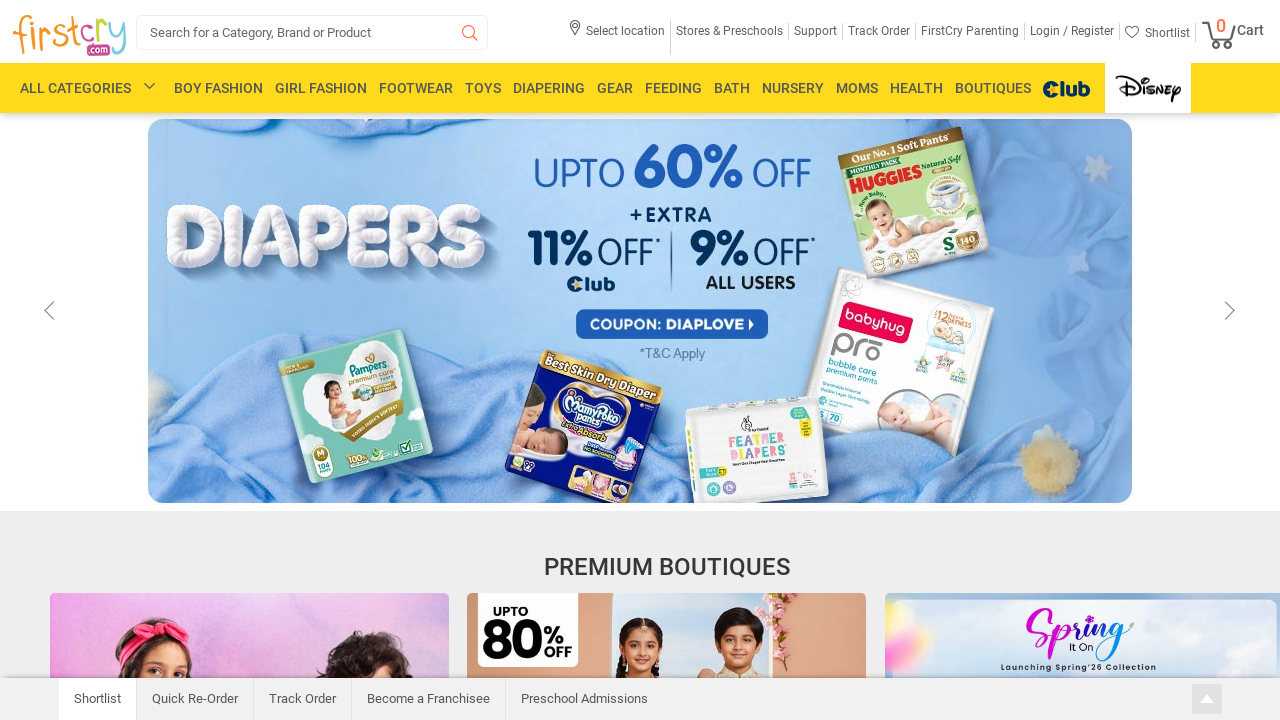

Waited for empty cart element to be attached
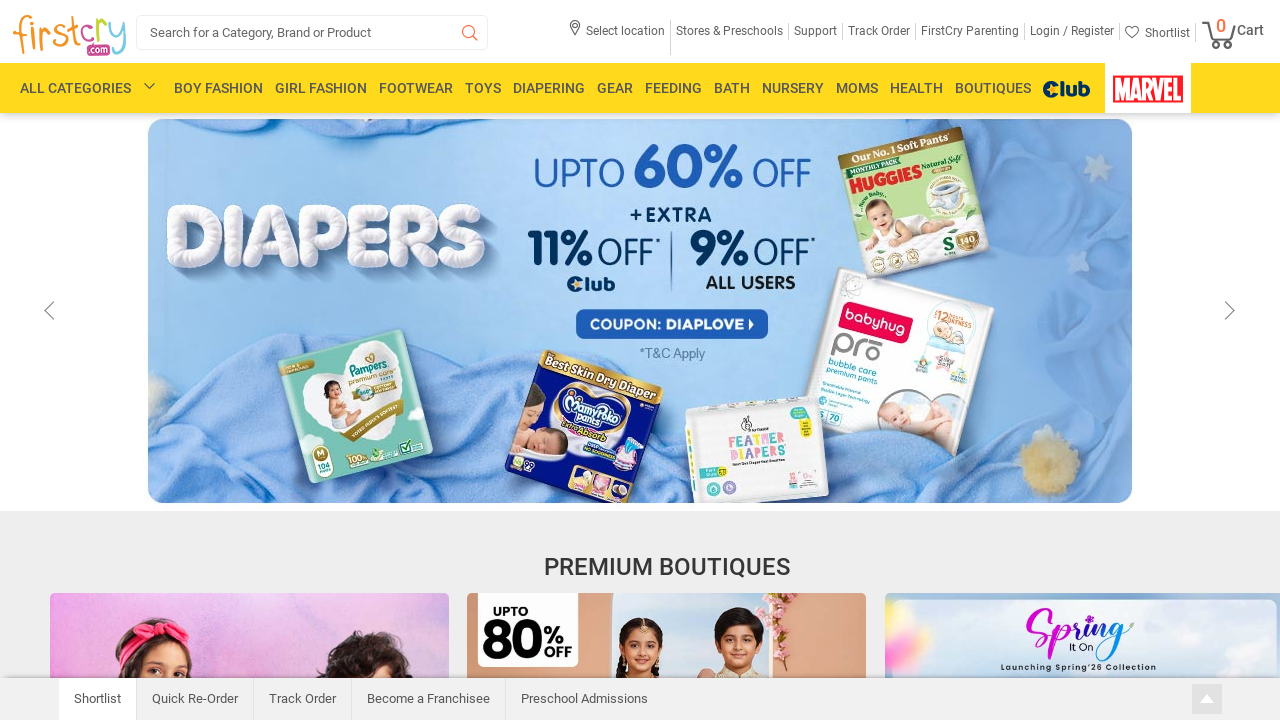

Waited for clickable span element to be attached
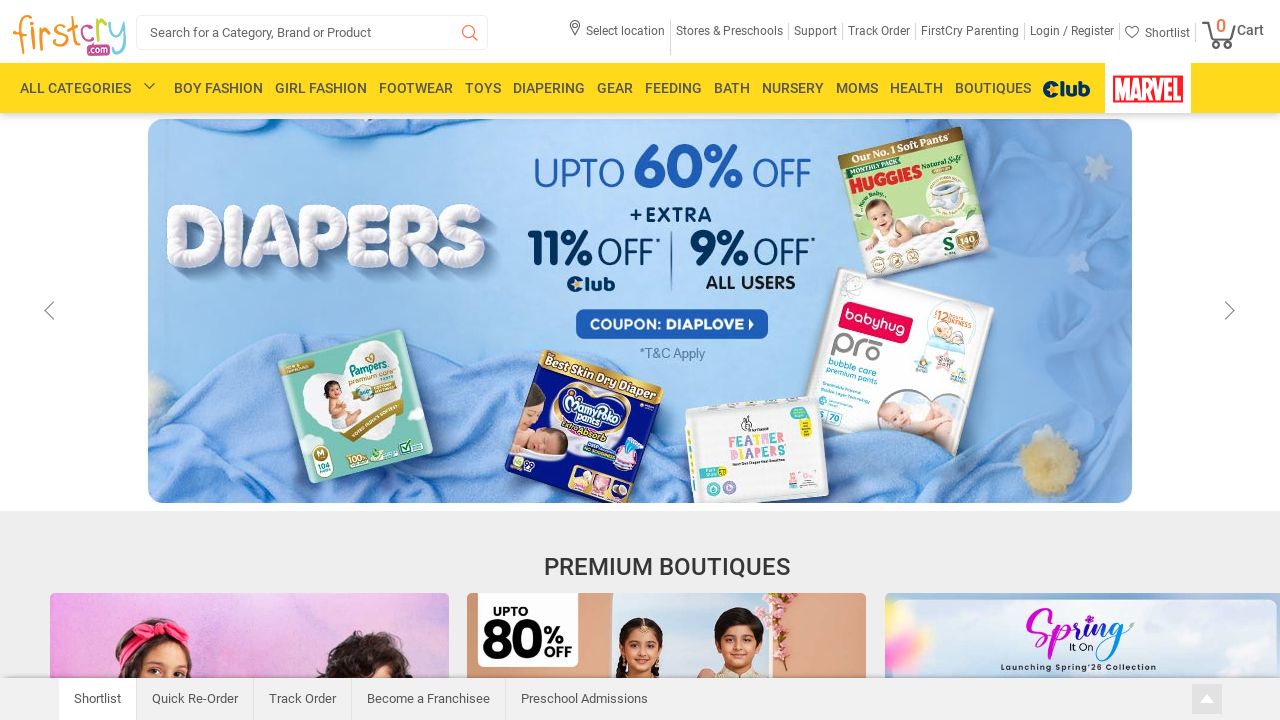

Waited for free shipping message element to be attached
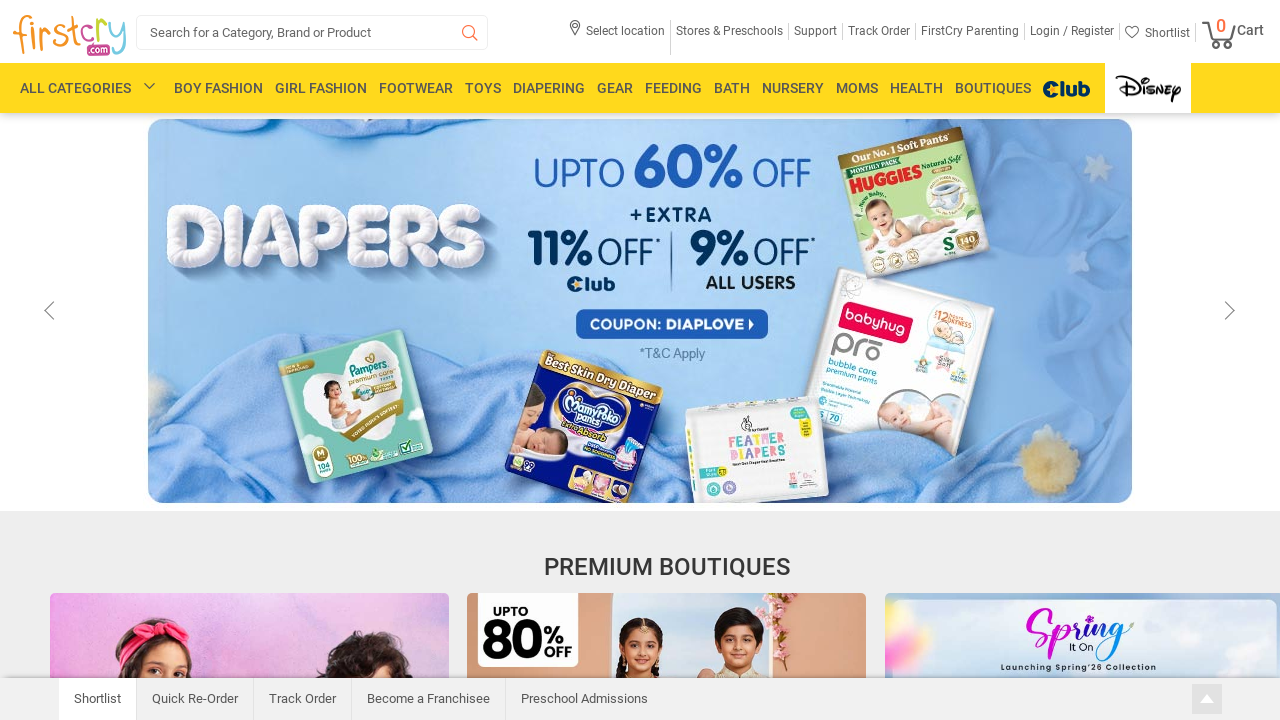

Waited for input field with autocomplete disabled to be attached
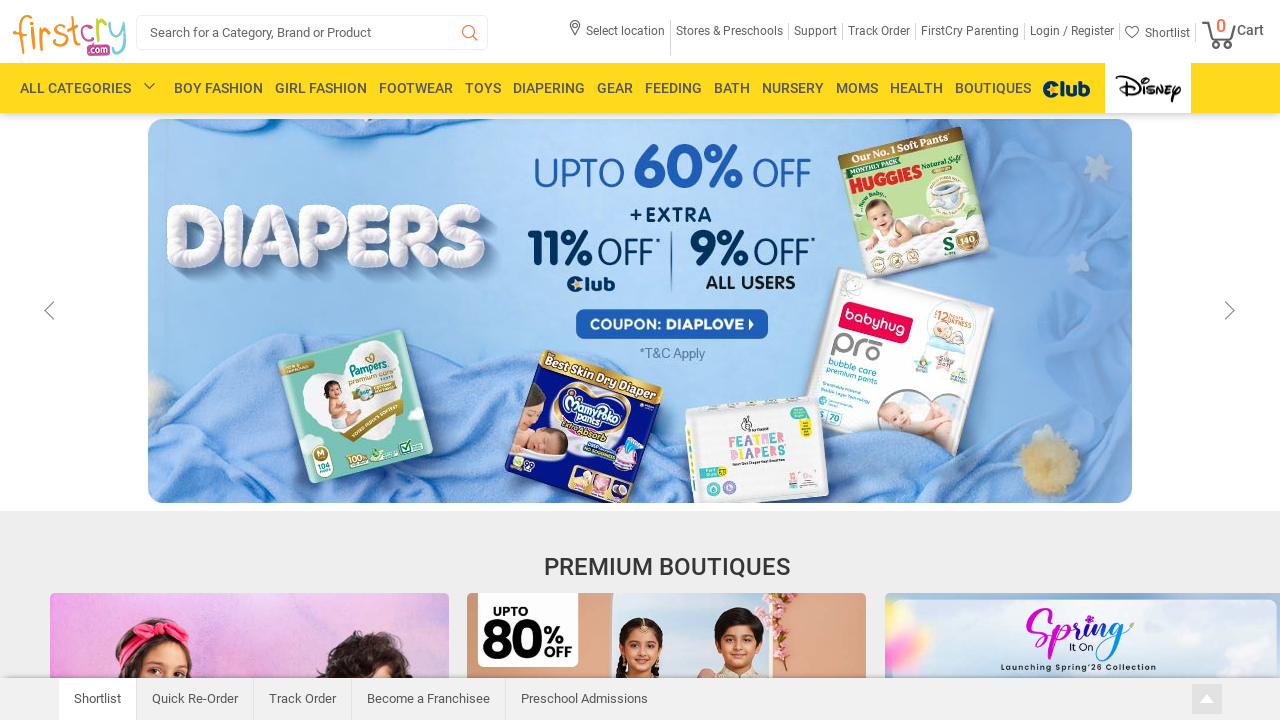

Waited for Facebook root div element to be attached
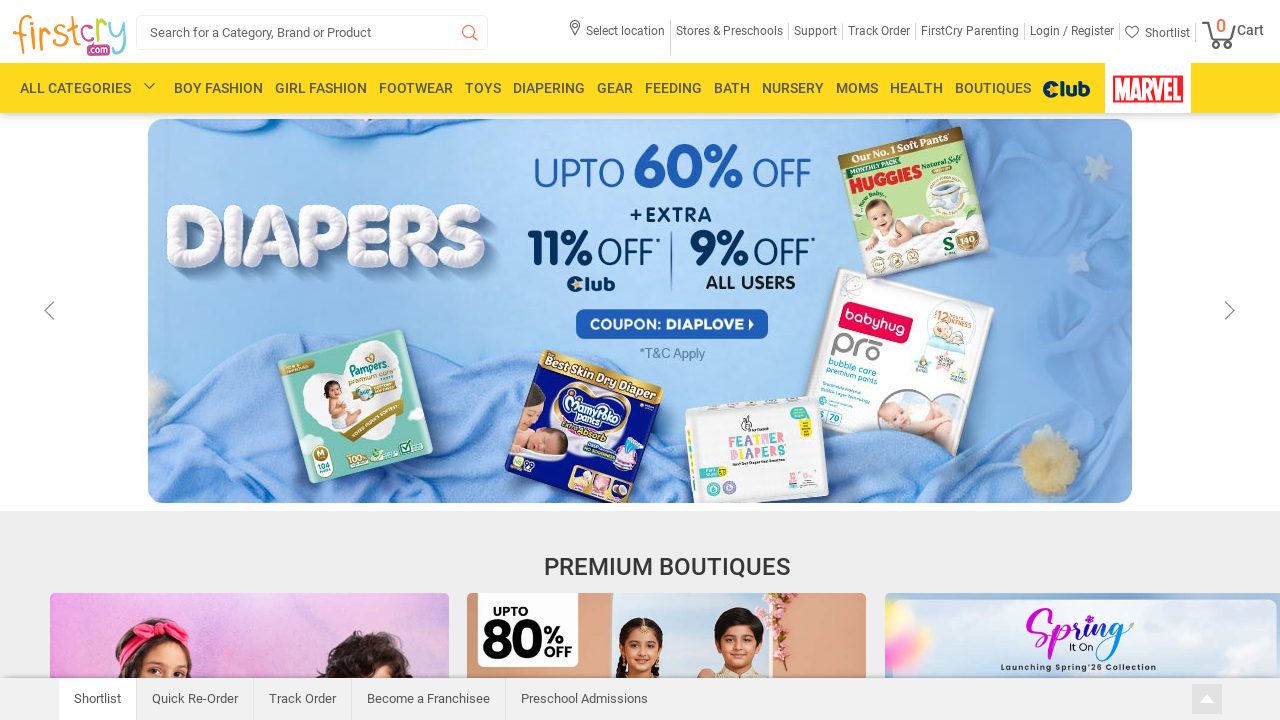

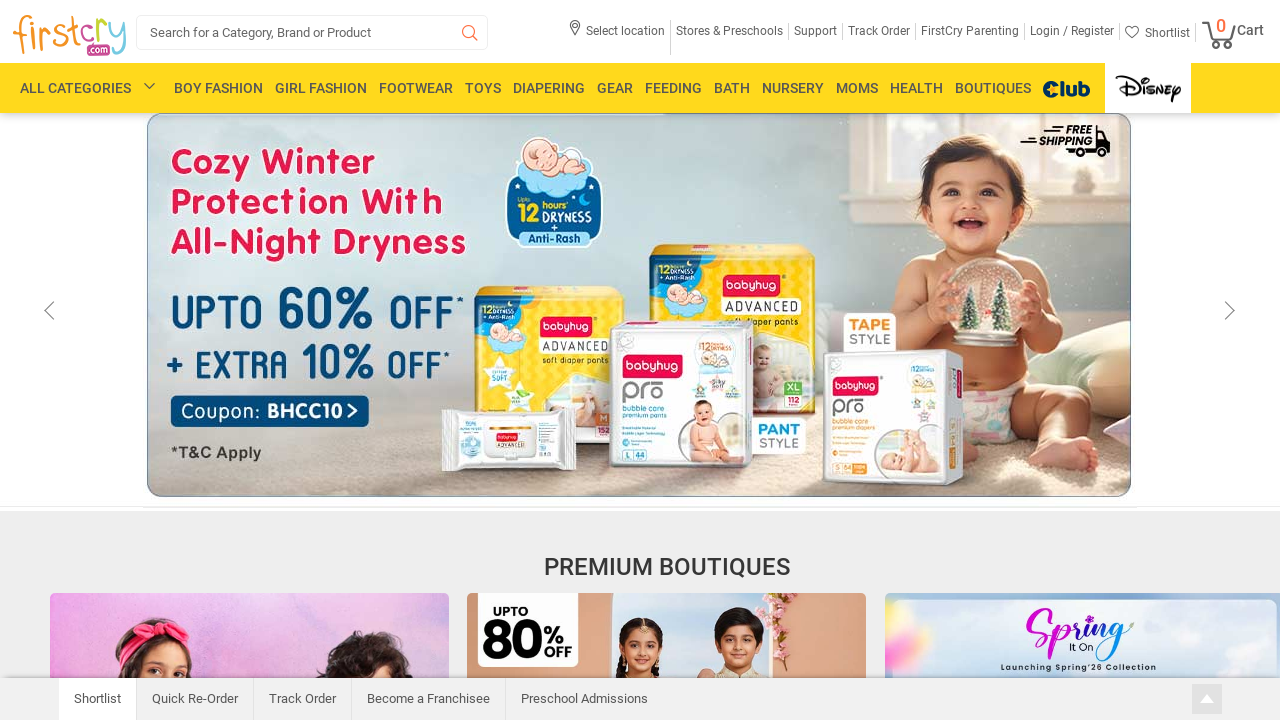